Tests a web form by entering text into a text box, submitting the form, and verifying the success message is displayed

Starting URL: https://www.selenium.dev/selenium/web/web-form.html

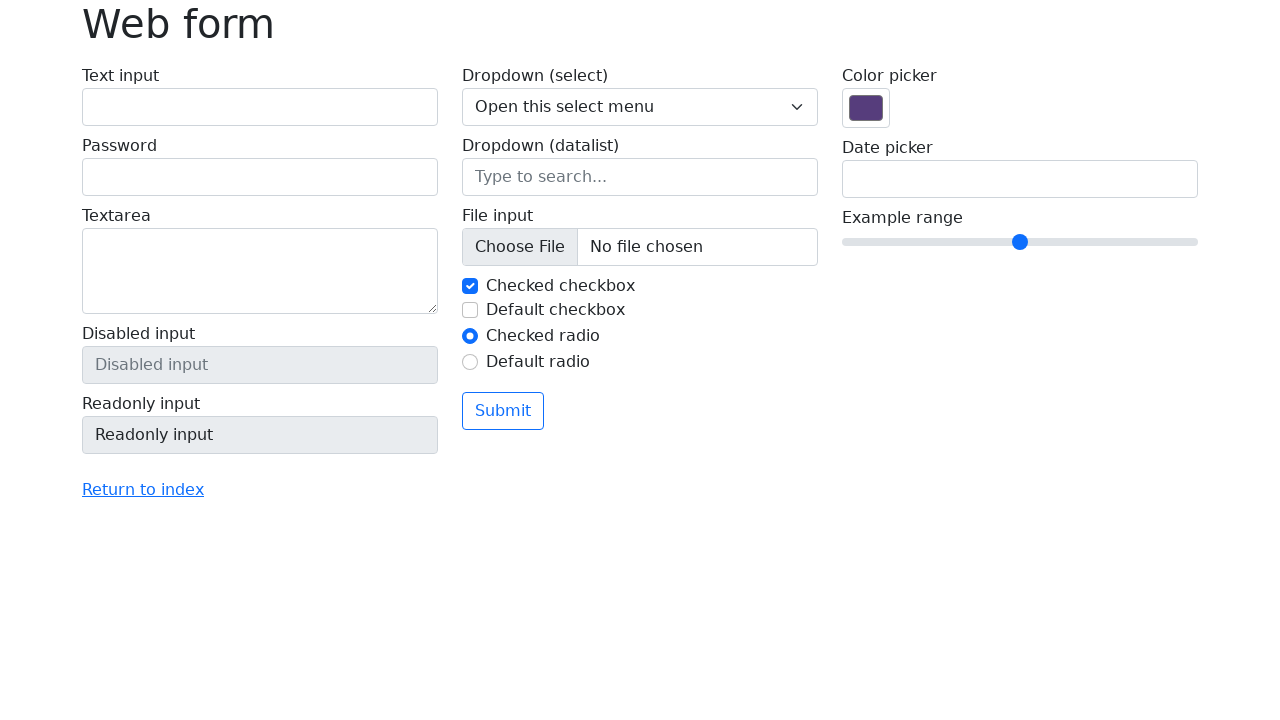

Verified page title is 'Web form'
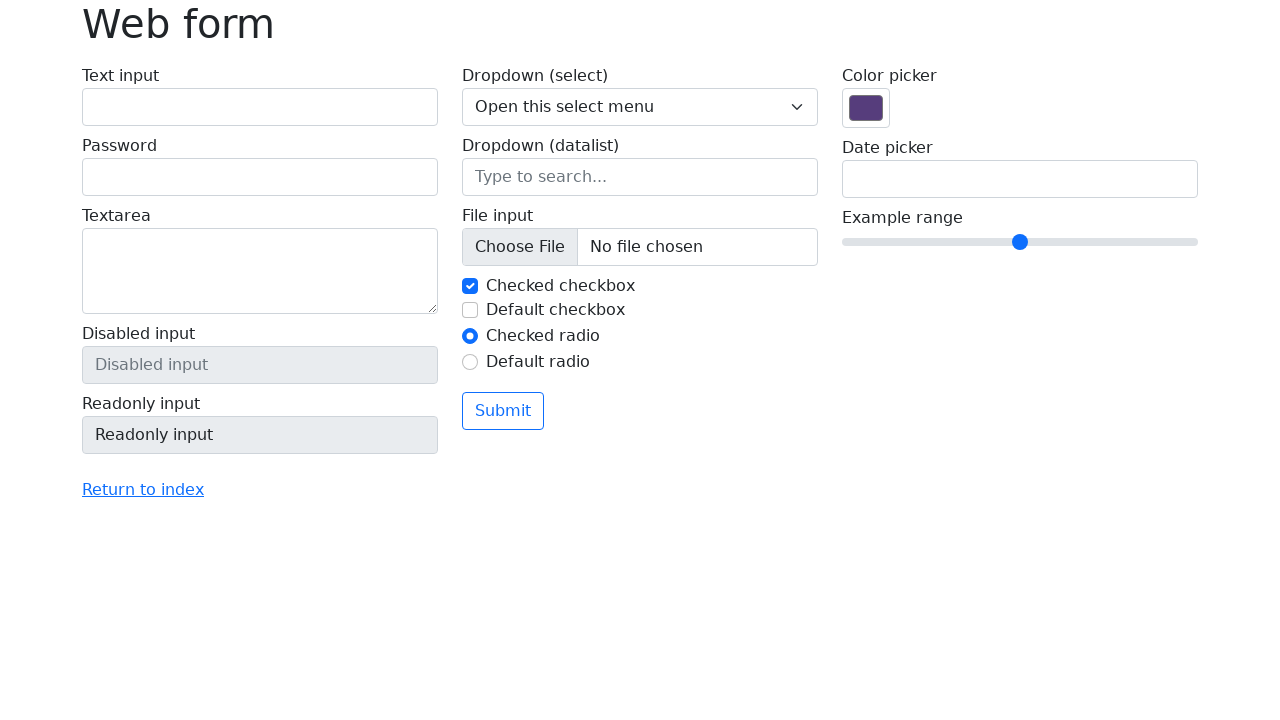

Filled text box with 'Selenium' on input[name='my-text']
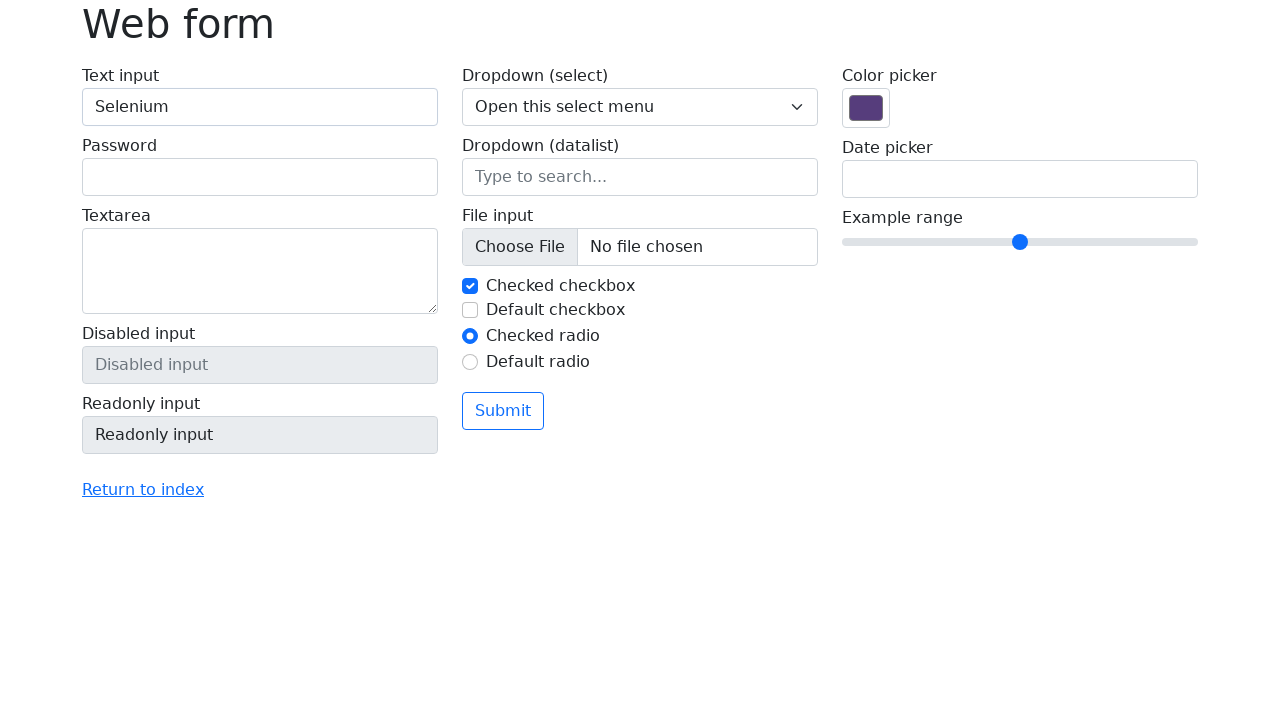

Clicked the submit button at (503, 411) on button
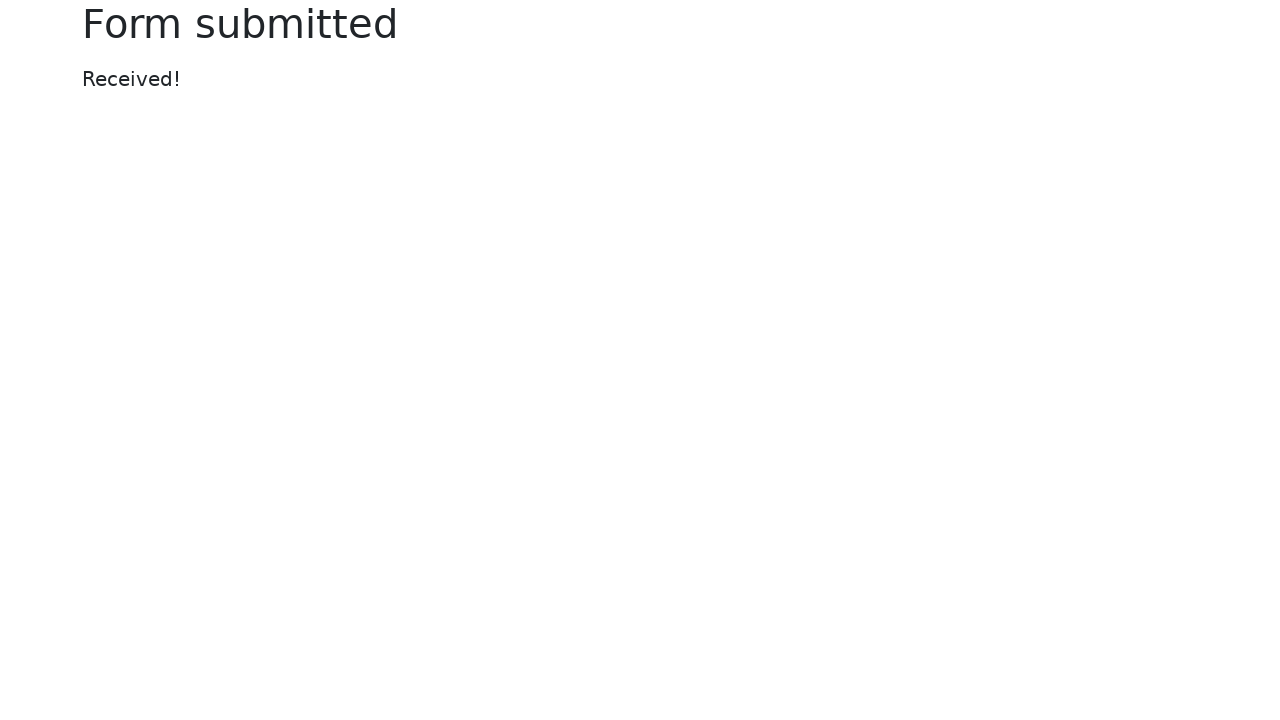

Waited for success message to appear
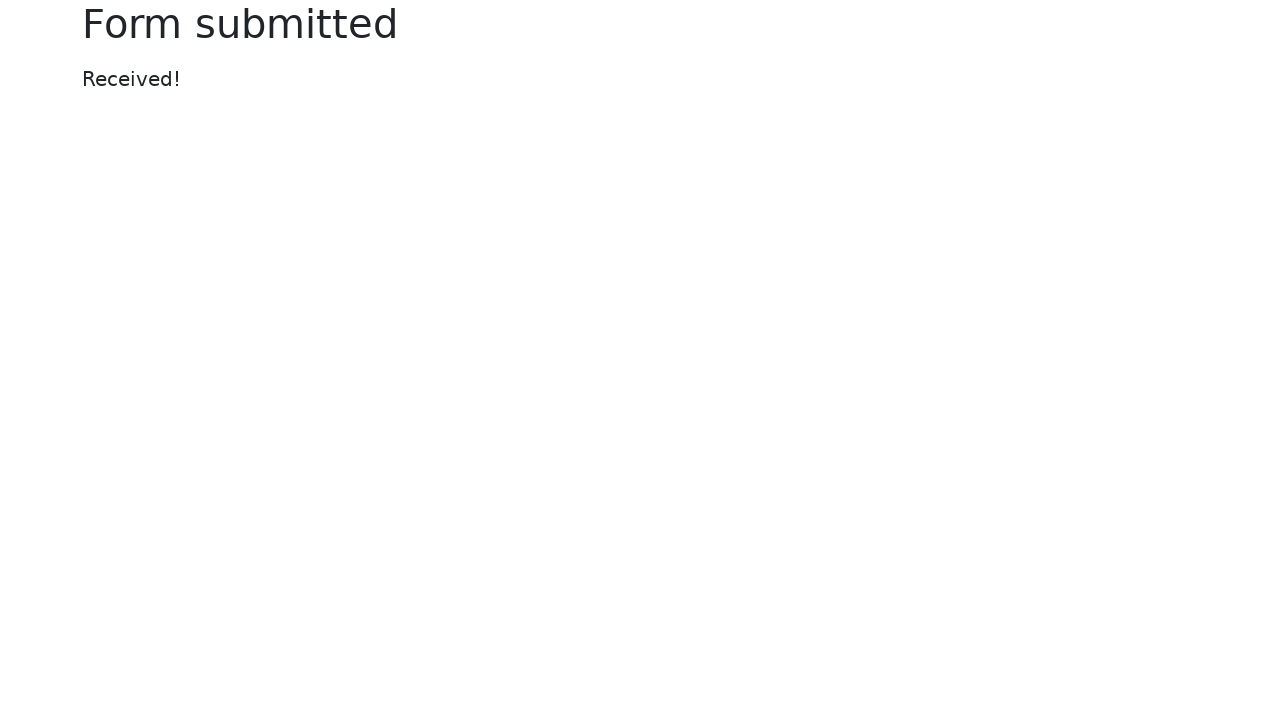

Verified success message displays 'Received!'
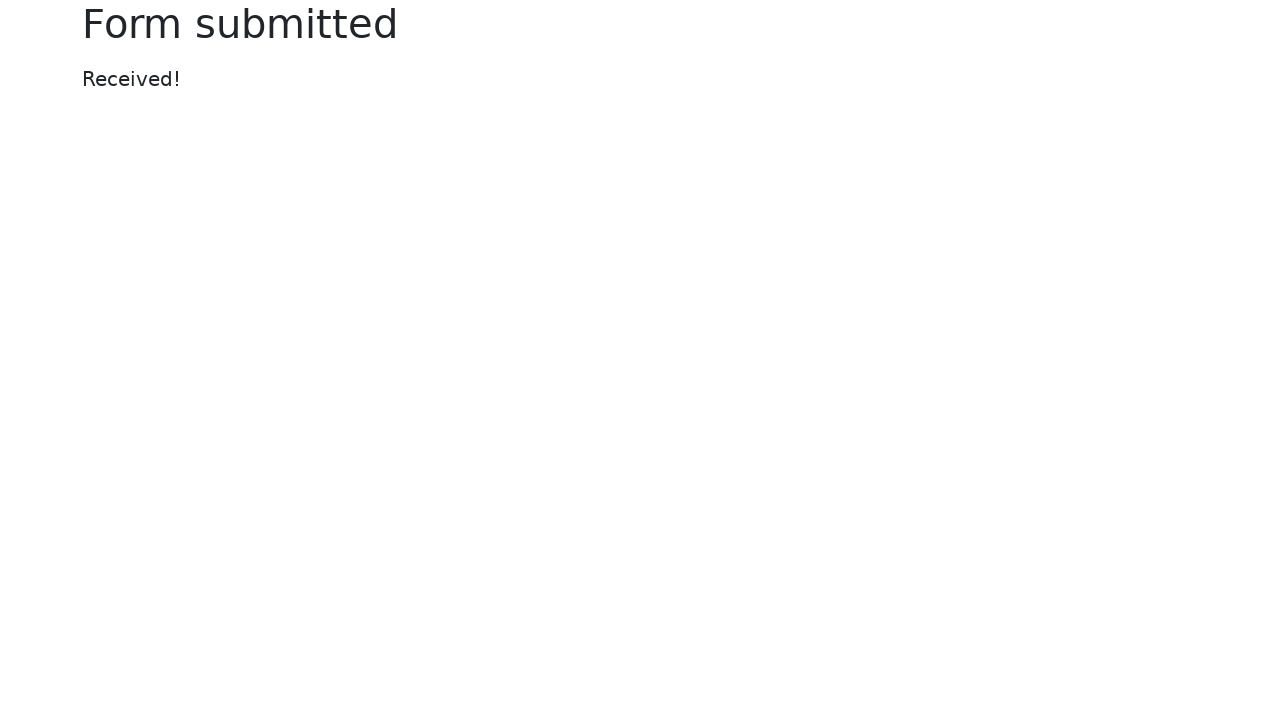

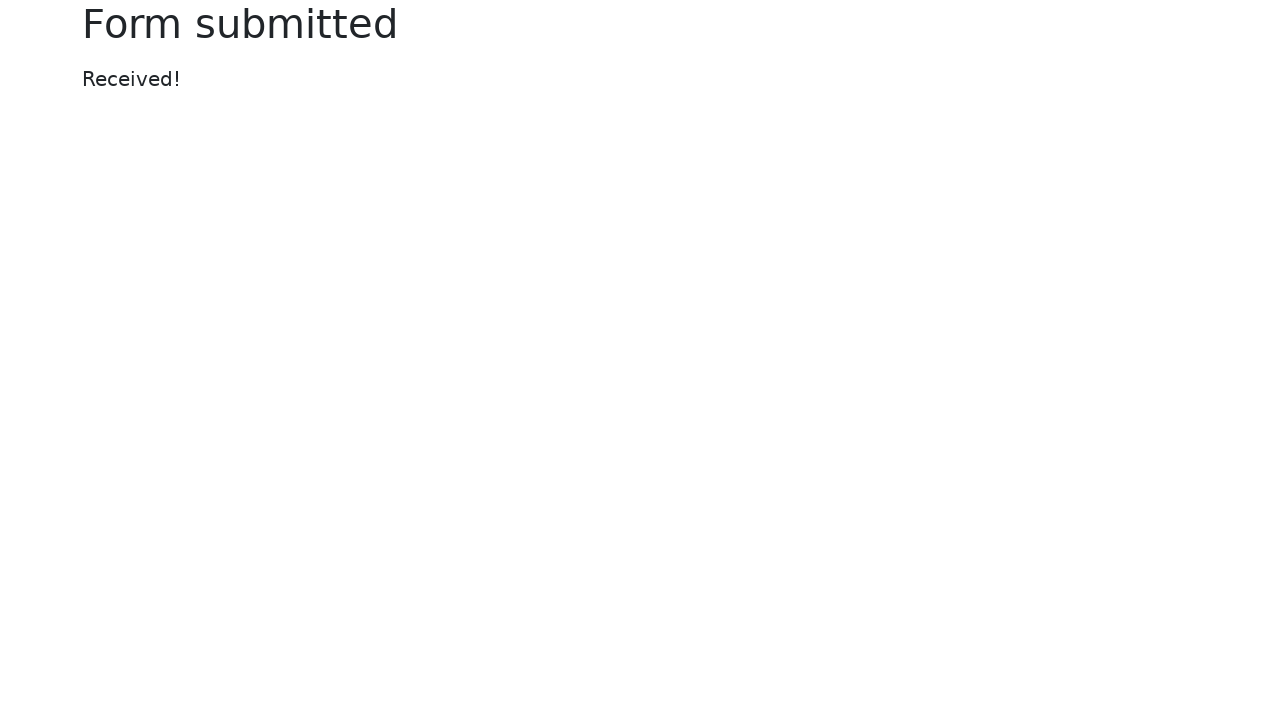